Tests the Python.org website search functionality by entering "pycon" in the search box and submitting the search form

Starting URL: https://www.python.org

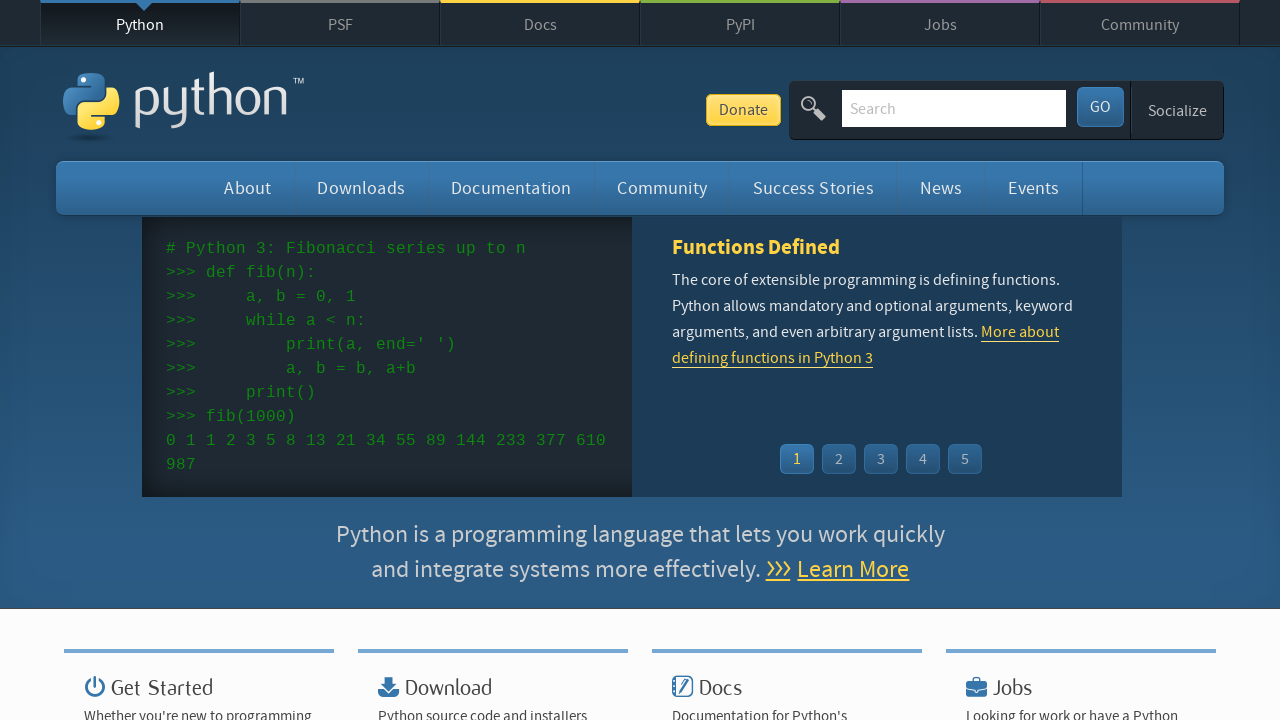

Filled search box with 'pycon' on input[name='q']
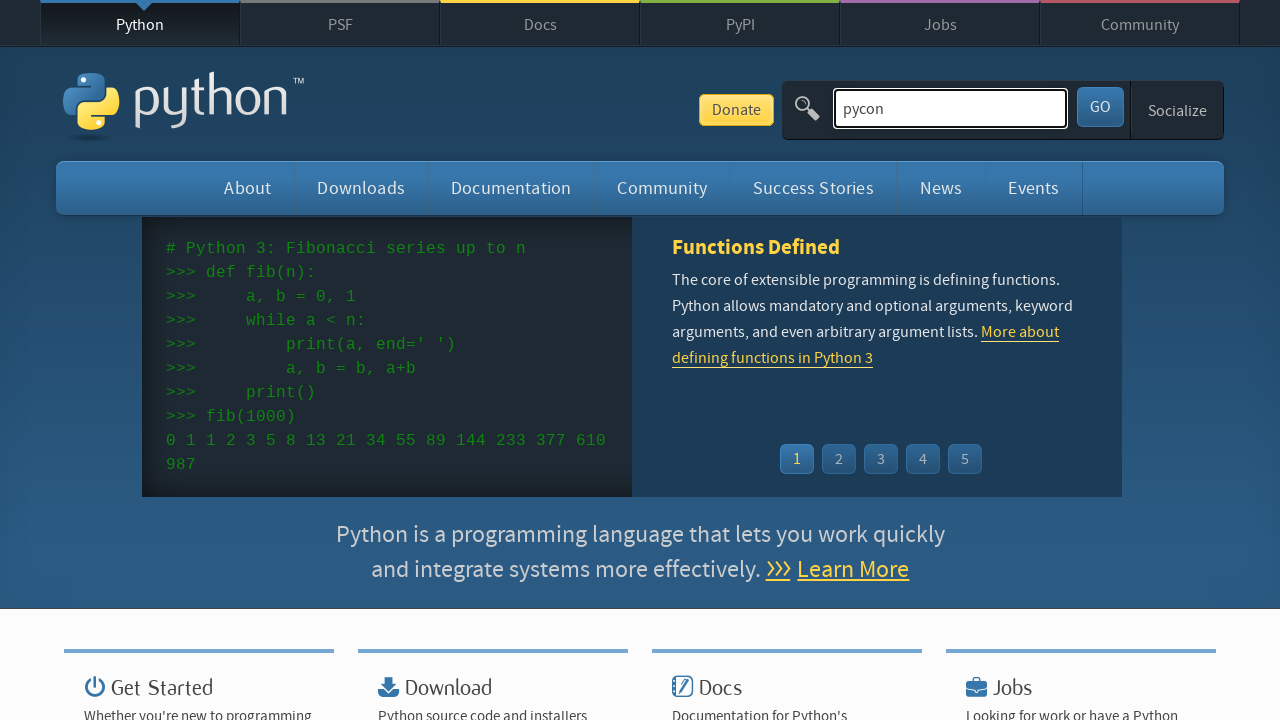

Pressed Enter to submit search form on input[name='q']
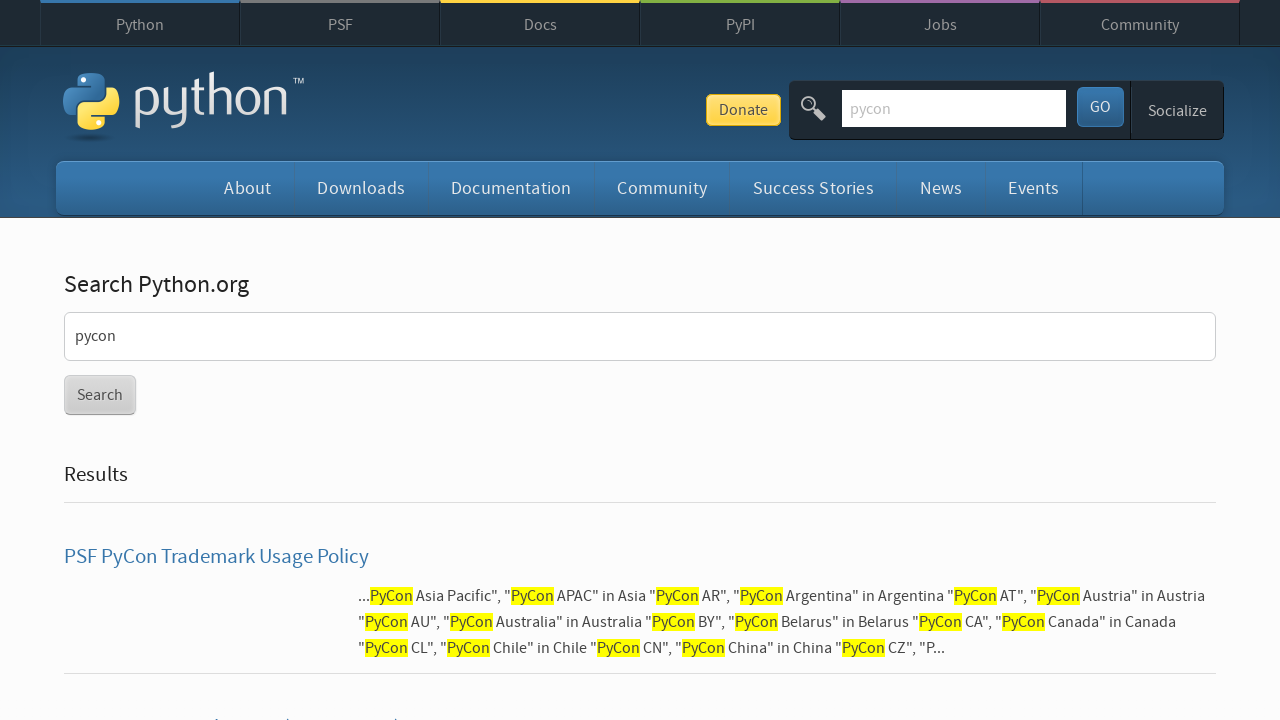

Search results page loaded successfully
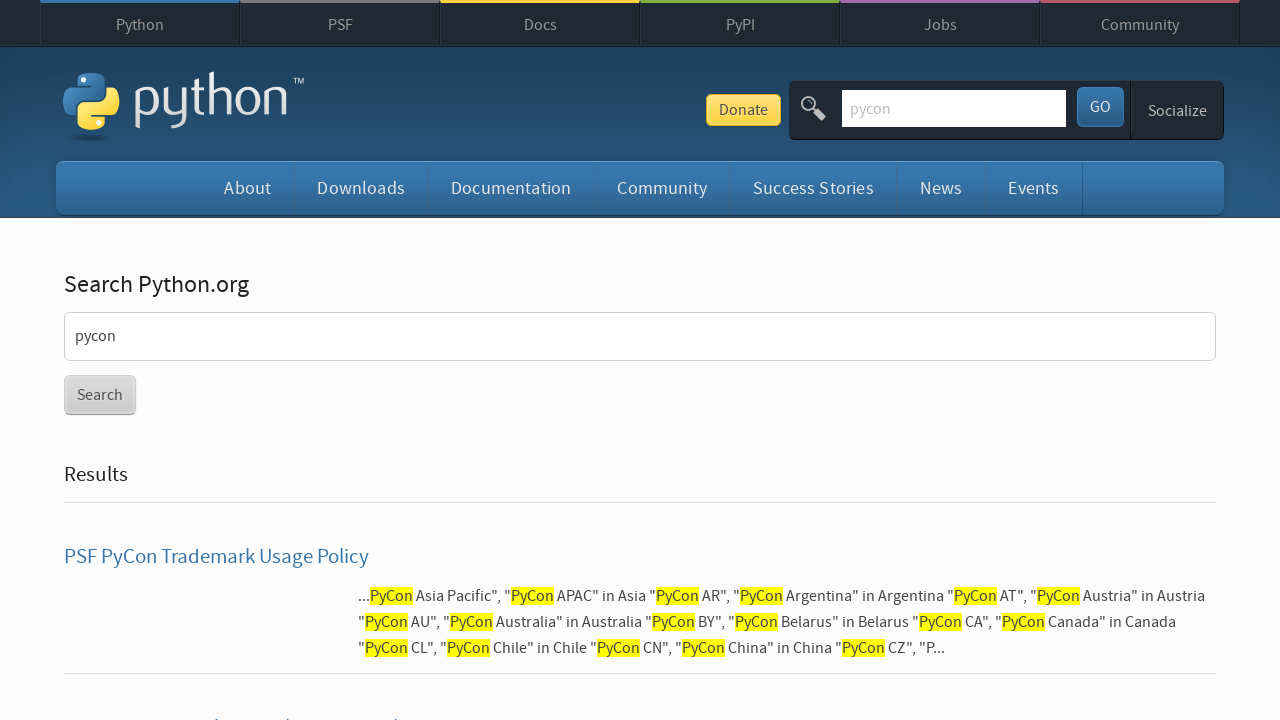

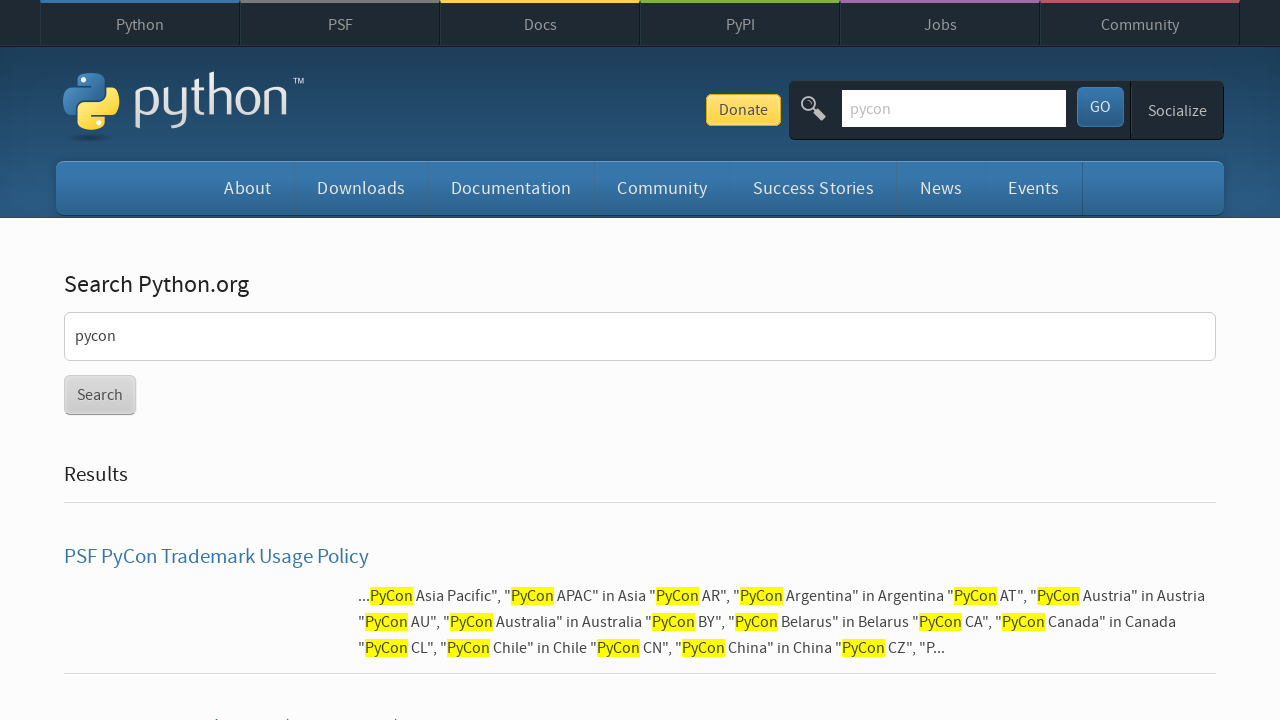